Navigates to a Japanese IT exam practice website, configures question filters by clicking OFF button and selecting a specific category, submits the form, and then reveals the answer for the displayed question.

Starting URL: https://www.fe-siken.com/fekakomon.php

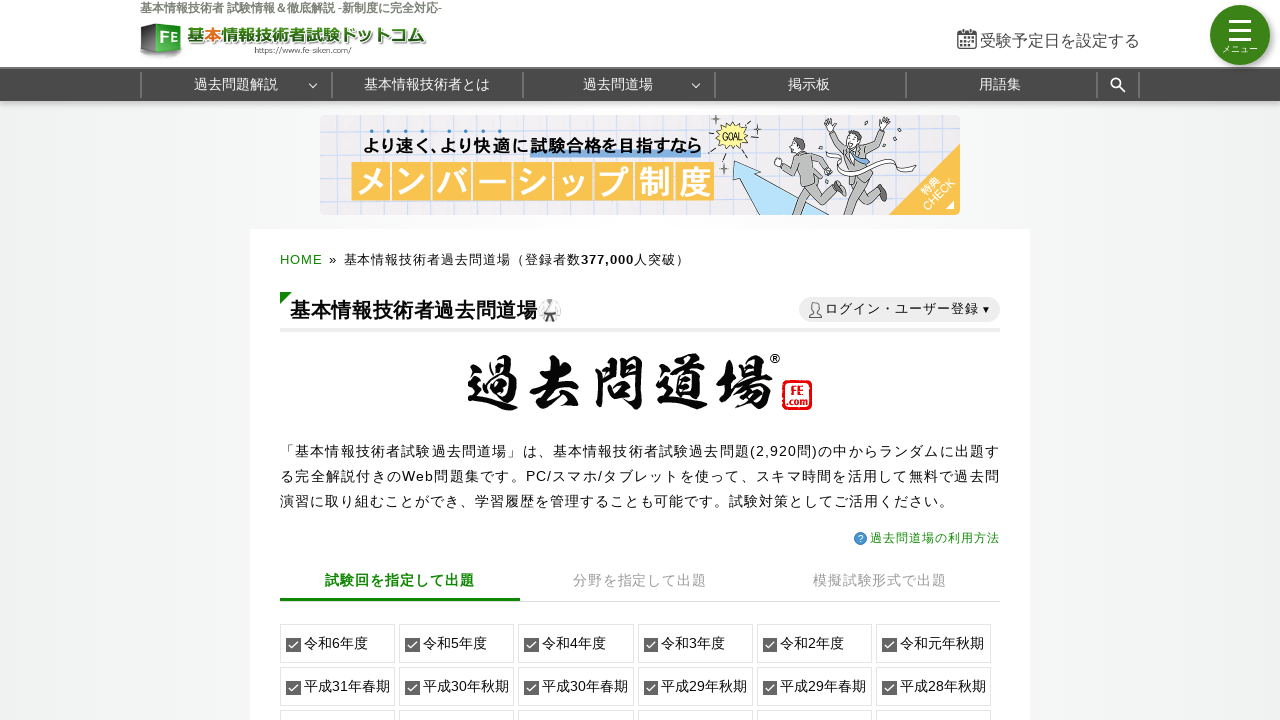

Located check_all_wrap div
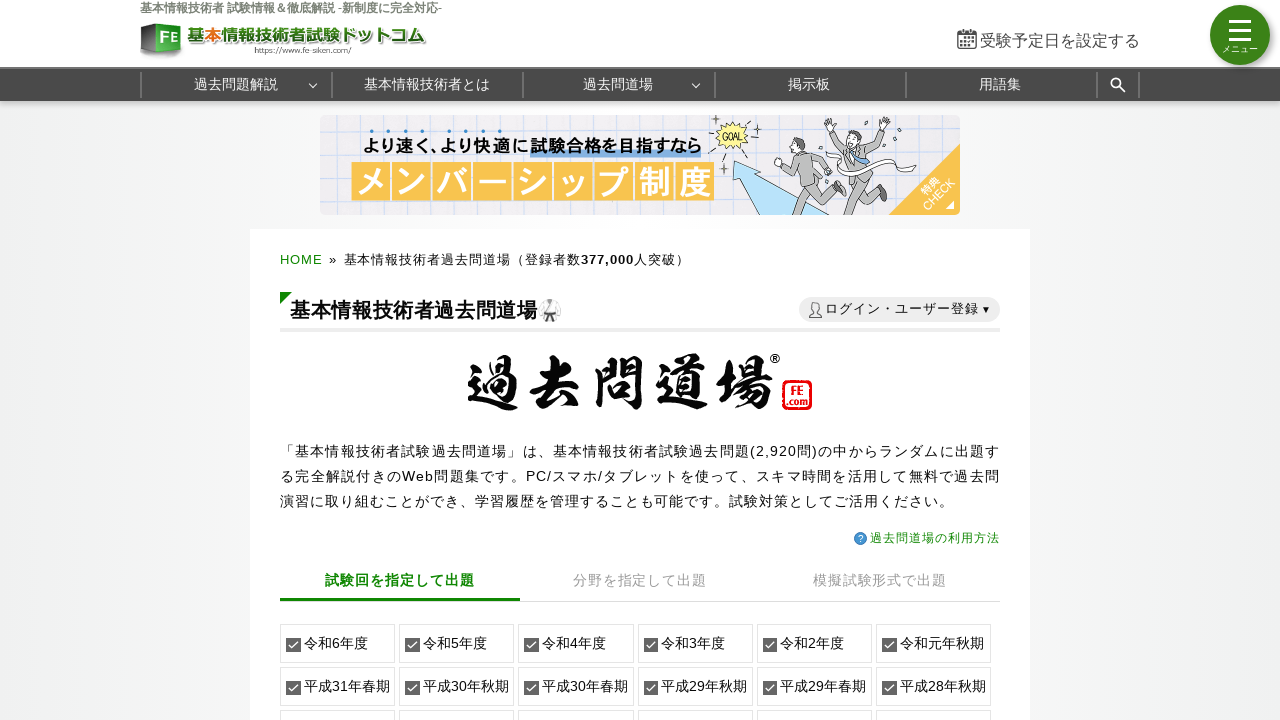

Located all buttons in check_all_wrap
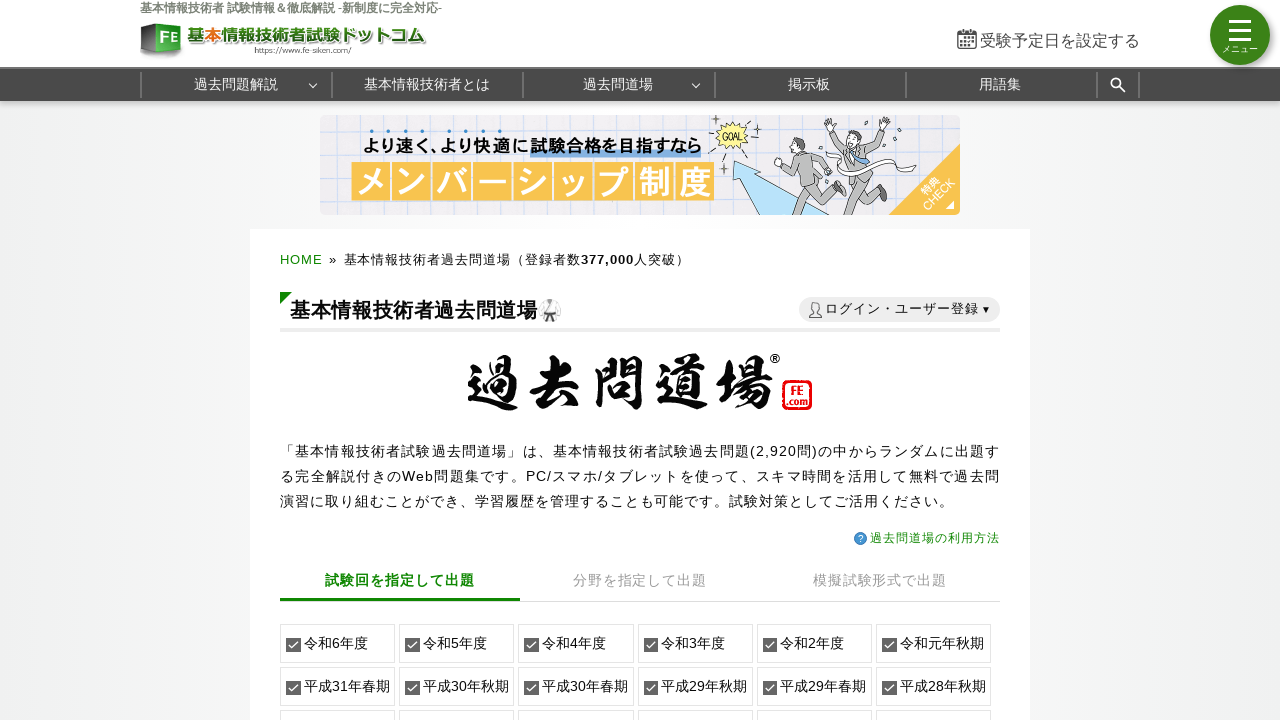

Found 8 buttons in check_all_wrap
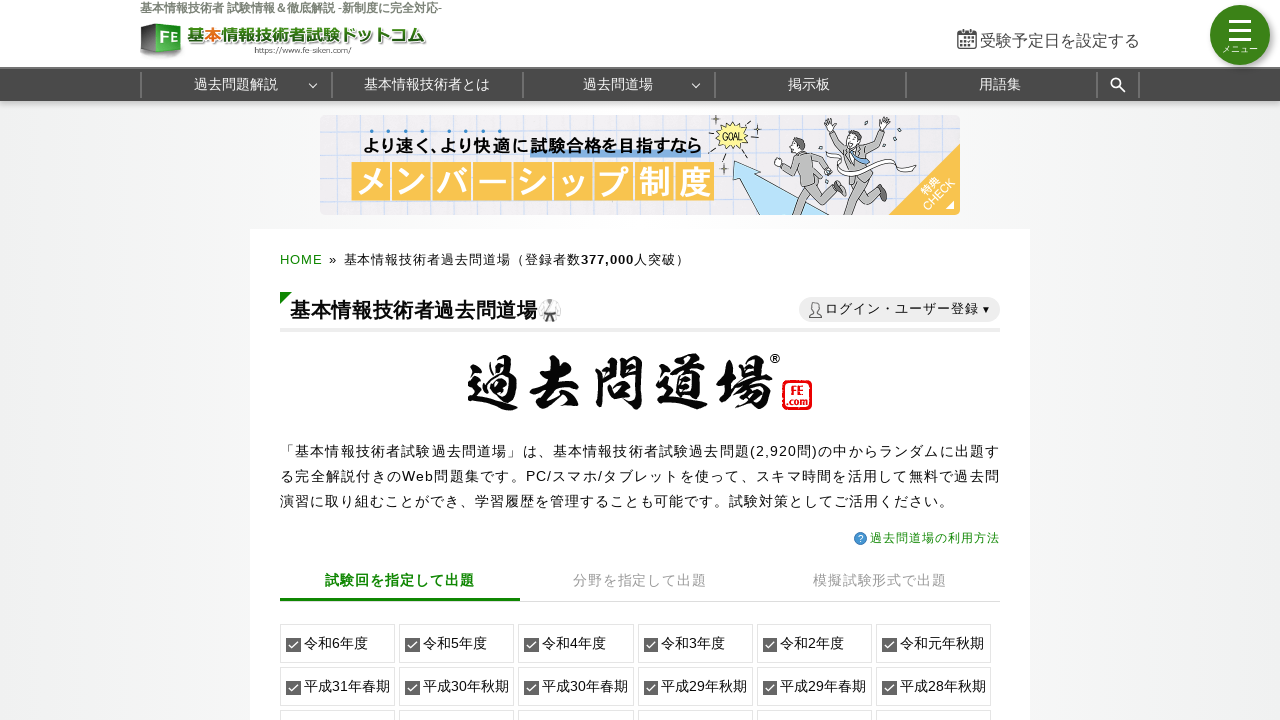

Examined button 0
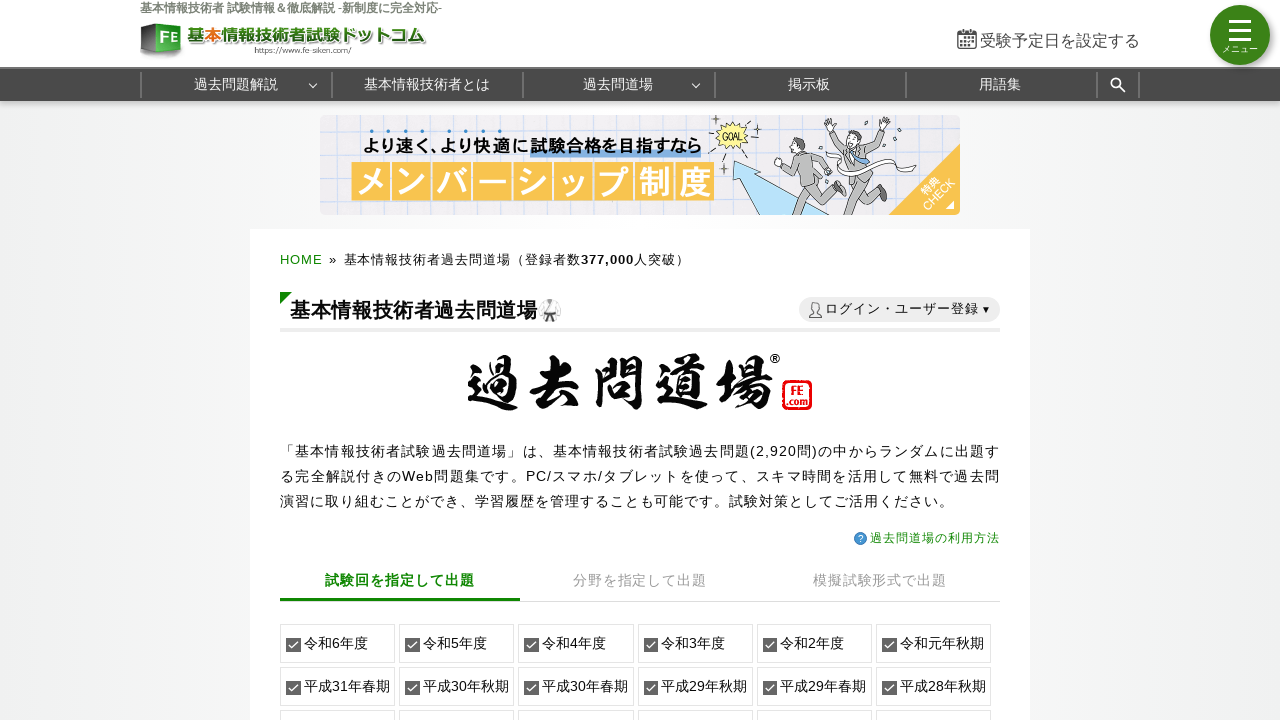

Examined button 1
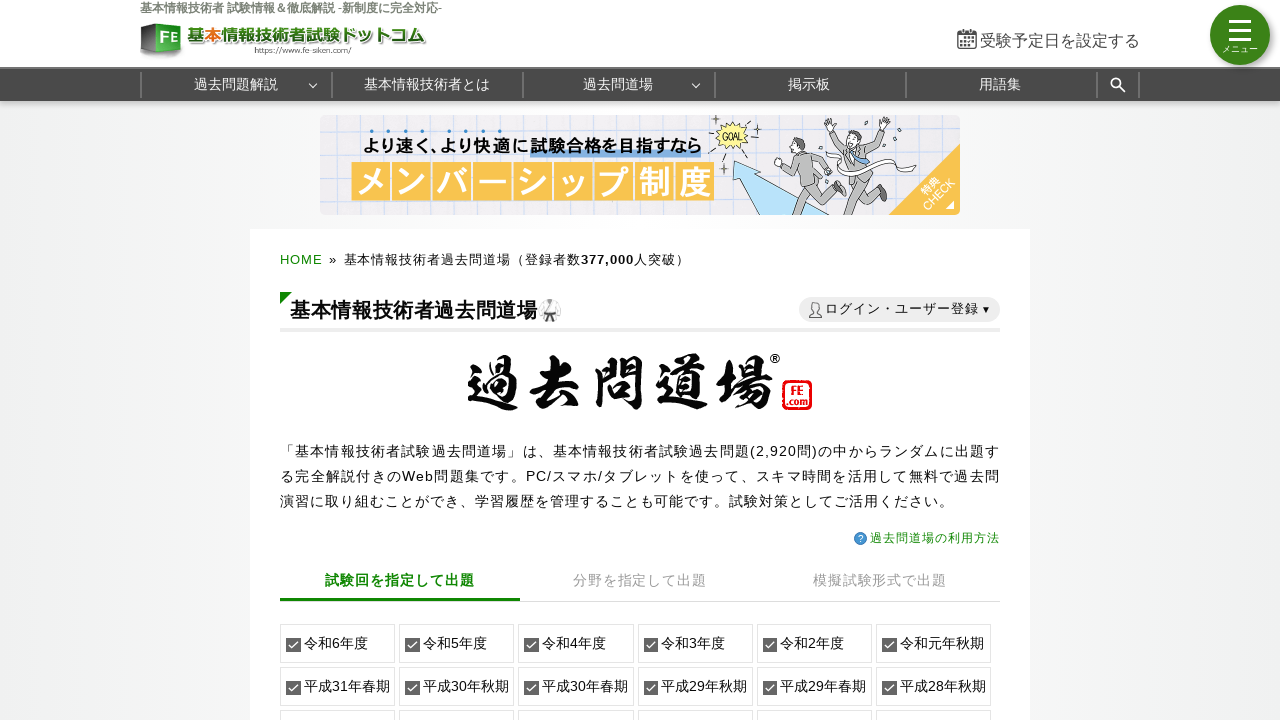

Clicked OFF button to deselect all categories at (886, 360) on .check_all_wrap >> button >> nth=1
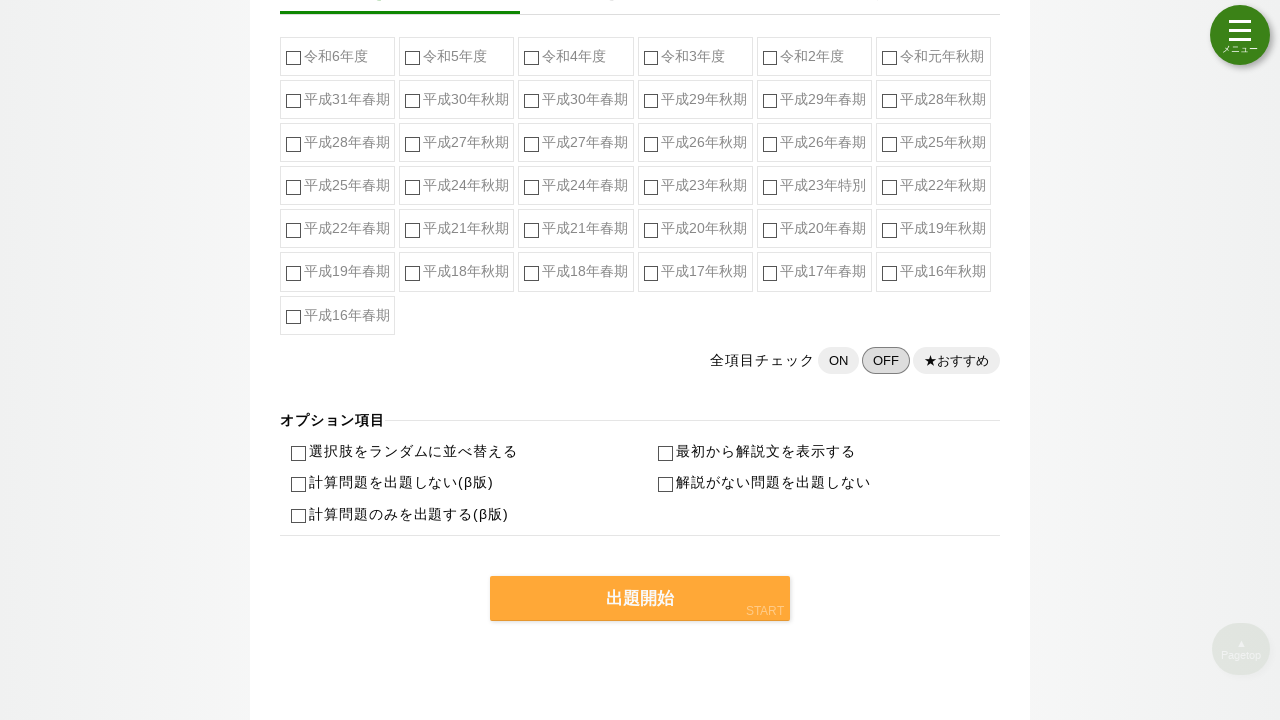

Waited 1000ms for OFF button action to complete
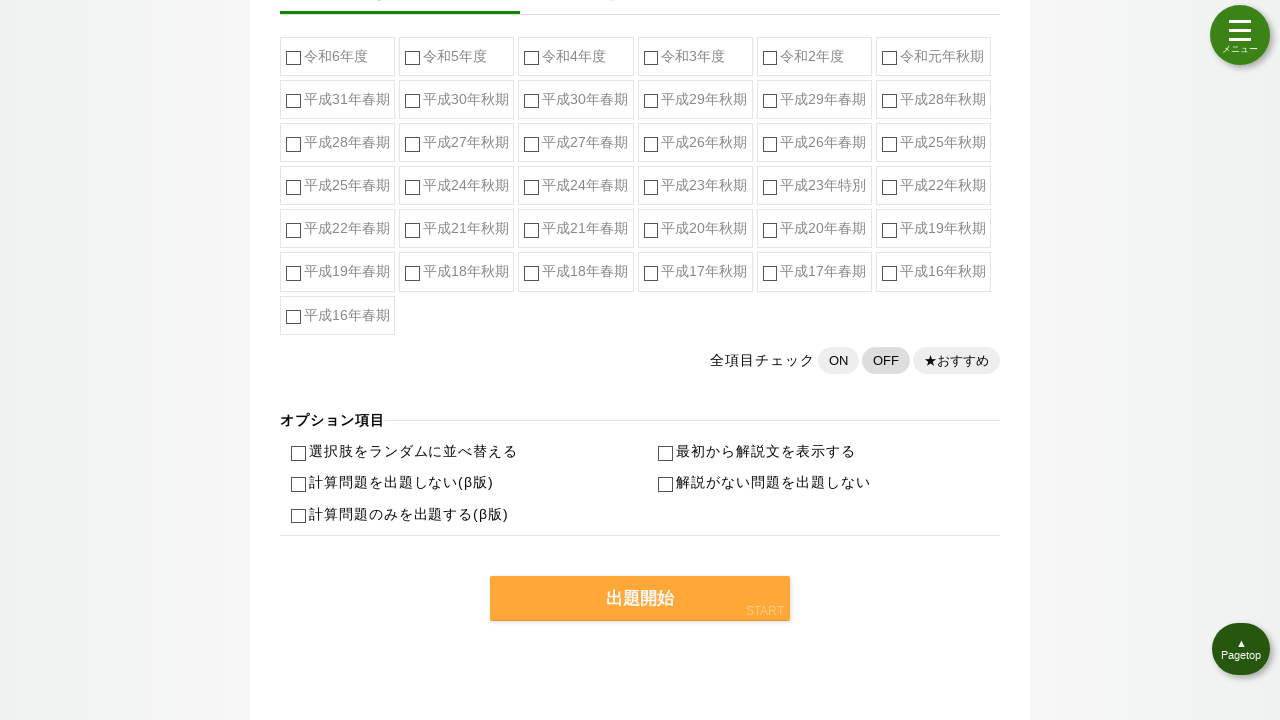

Clicked '05_menjo' category checkbox to select it at (413, 58) on #tab1 input[value='05_menjo']
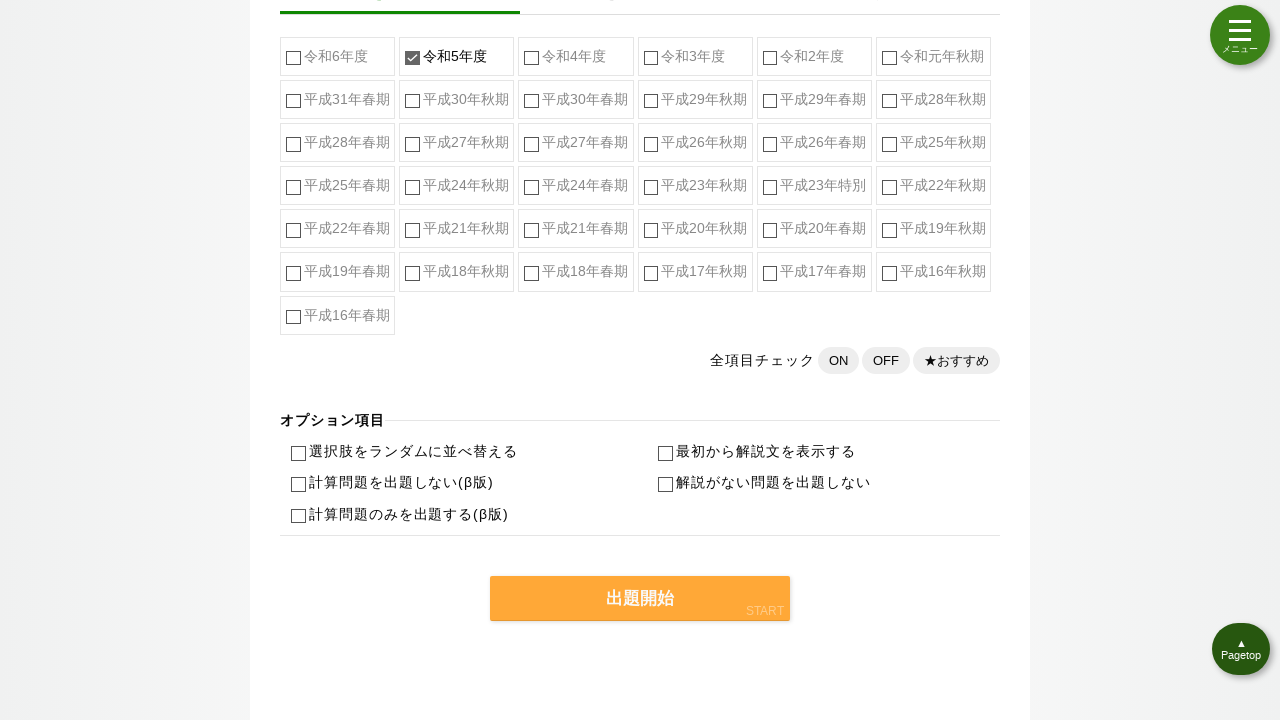

Waited 1000ms for category selection to complete
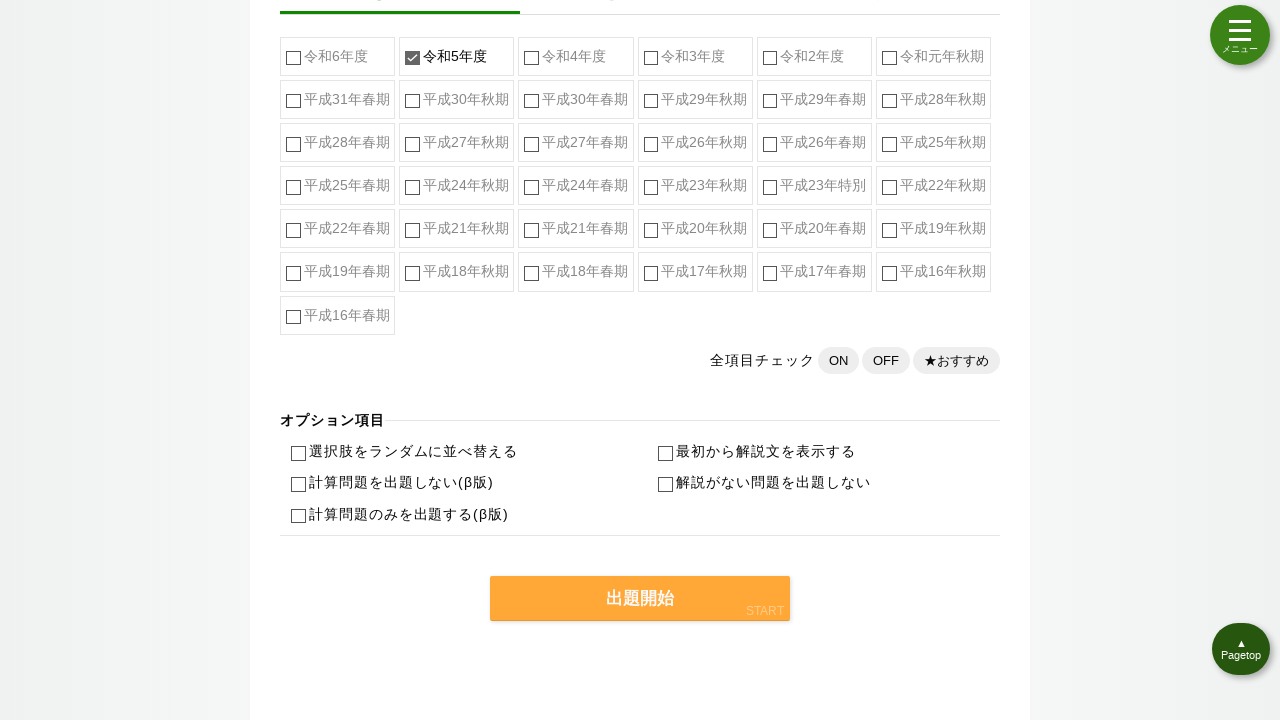

Clicked submit button to apply filters and load questions at (640, 599) on xpath=/html/body/div[1]/div/main/div[2]/form/div[2]/button
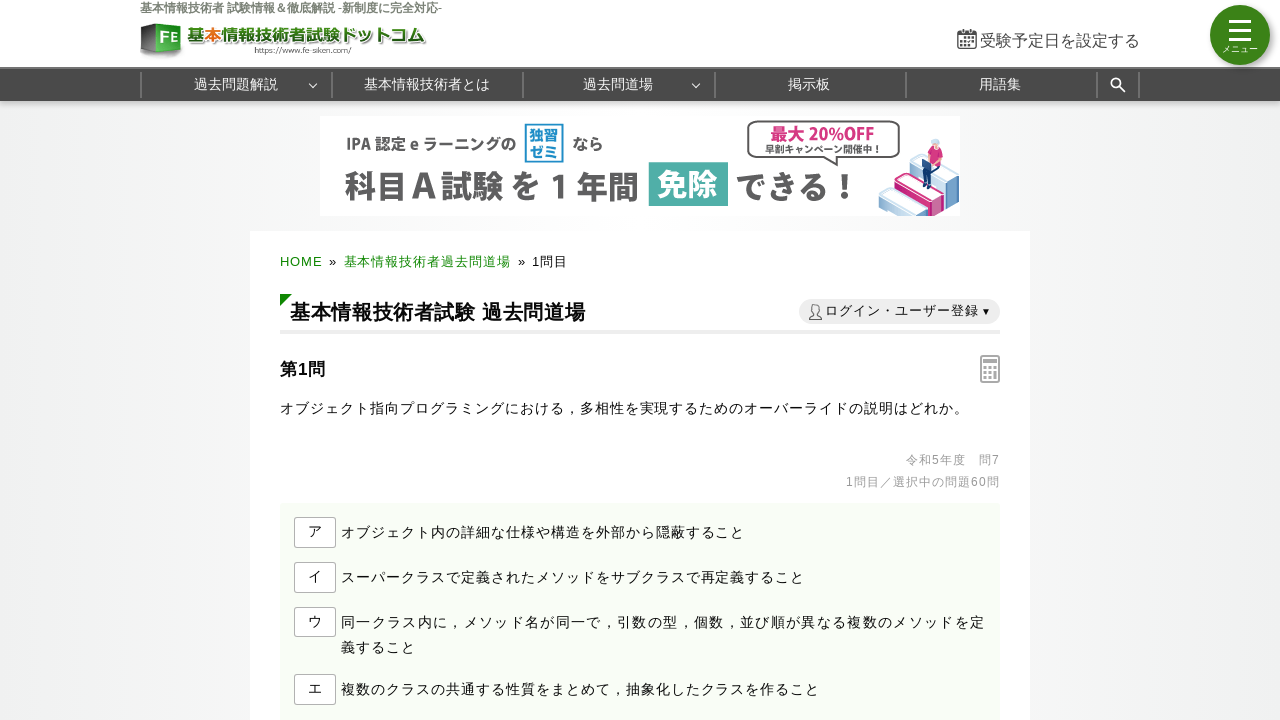

Main question content area loaded
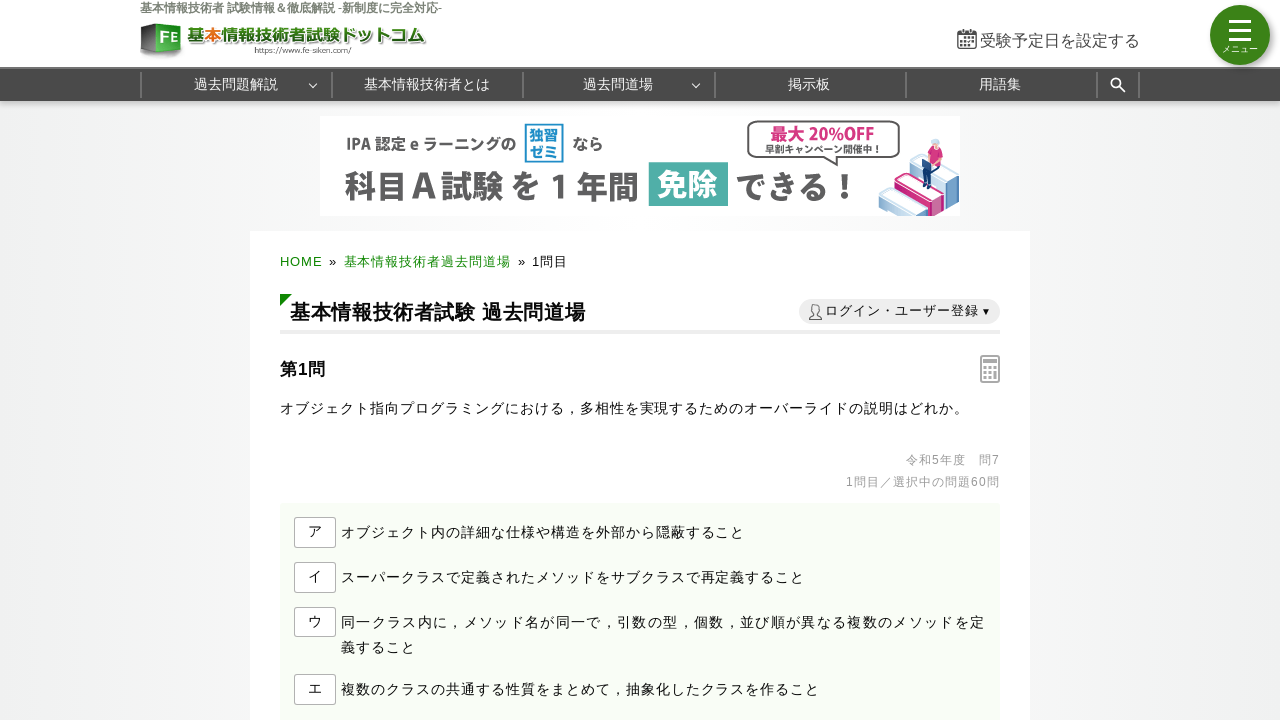

Waited 1000ms for question page to fully render
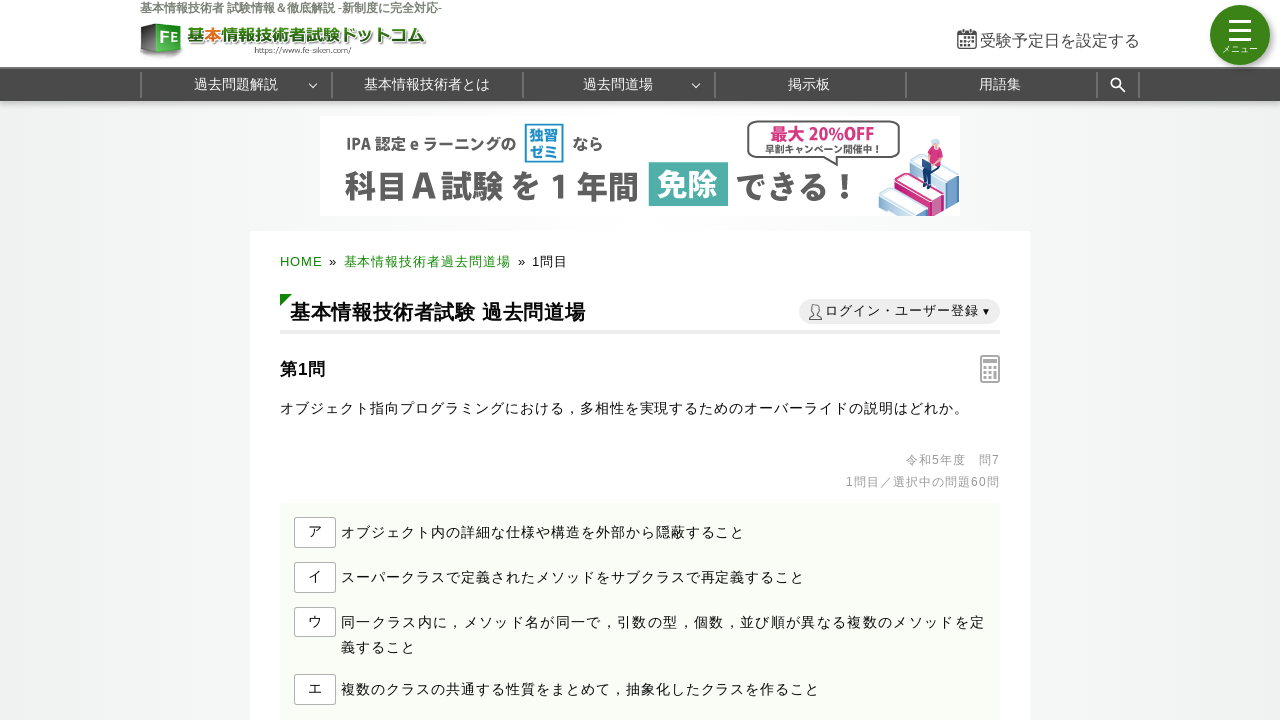

Clicked show answer button to reveal the answer at (355, 360) on #showAnswerBtn
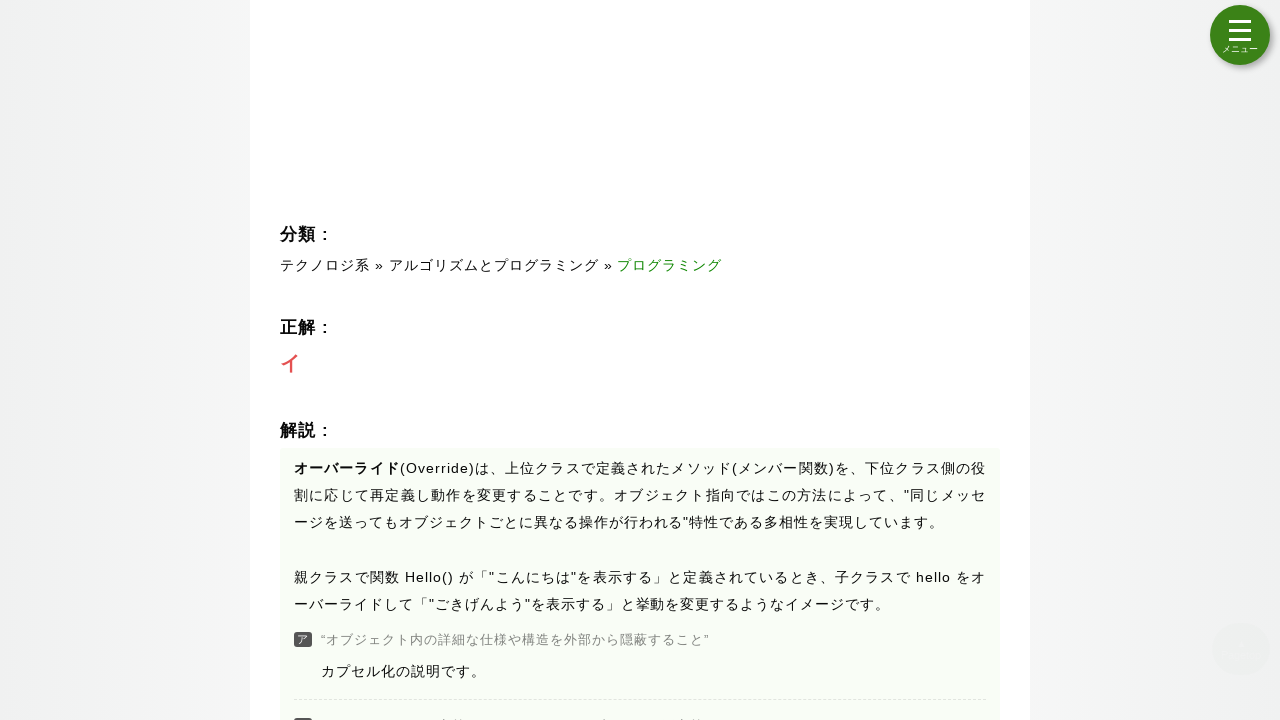

Answer character element appeared on page
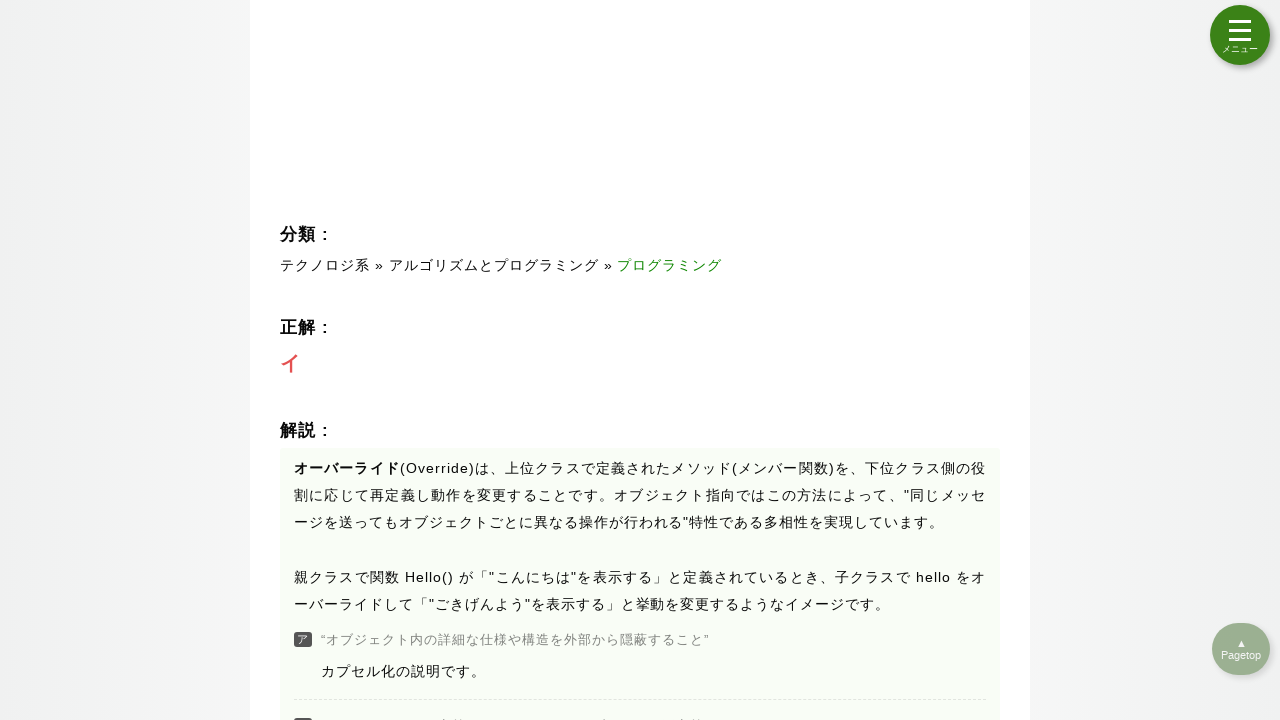

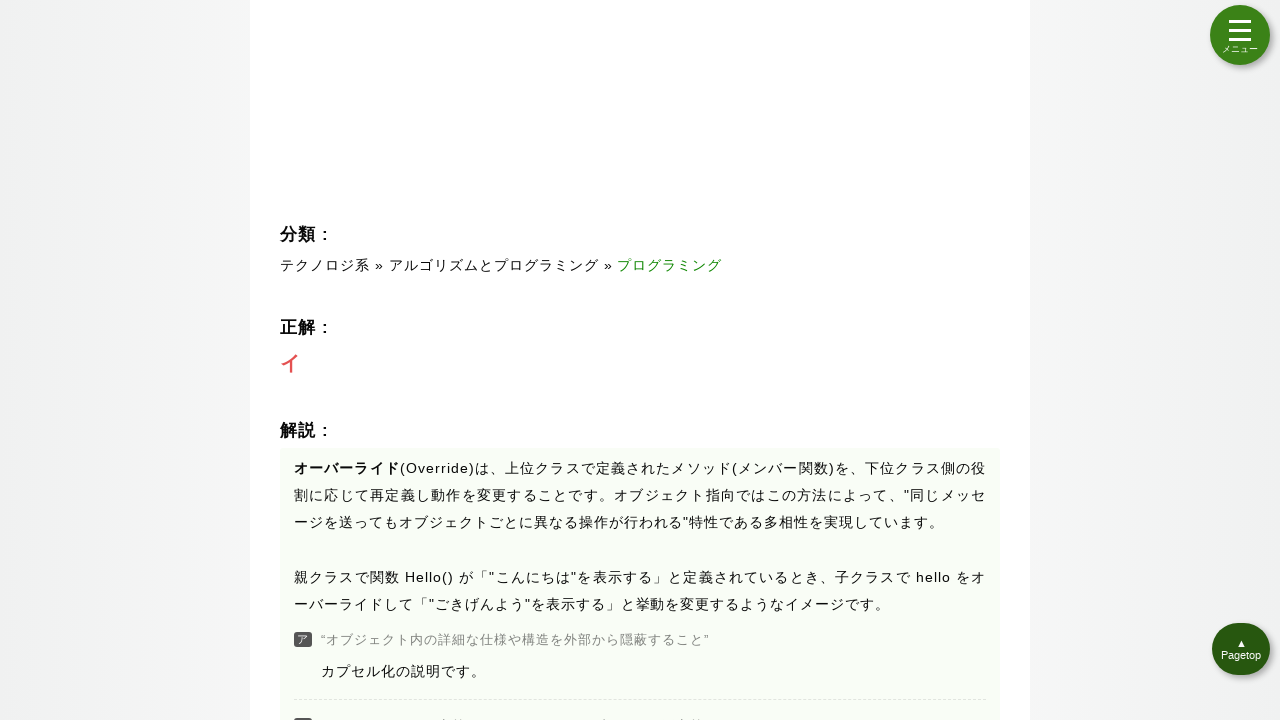